Tests jQuery UI draggable functionality by dragging an element to a new position within an iframe

Starting URL: https://jqueryui.com/draggable/

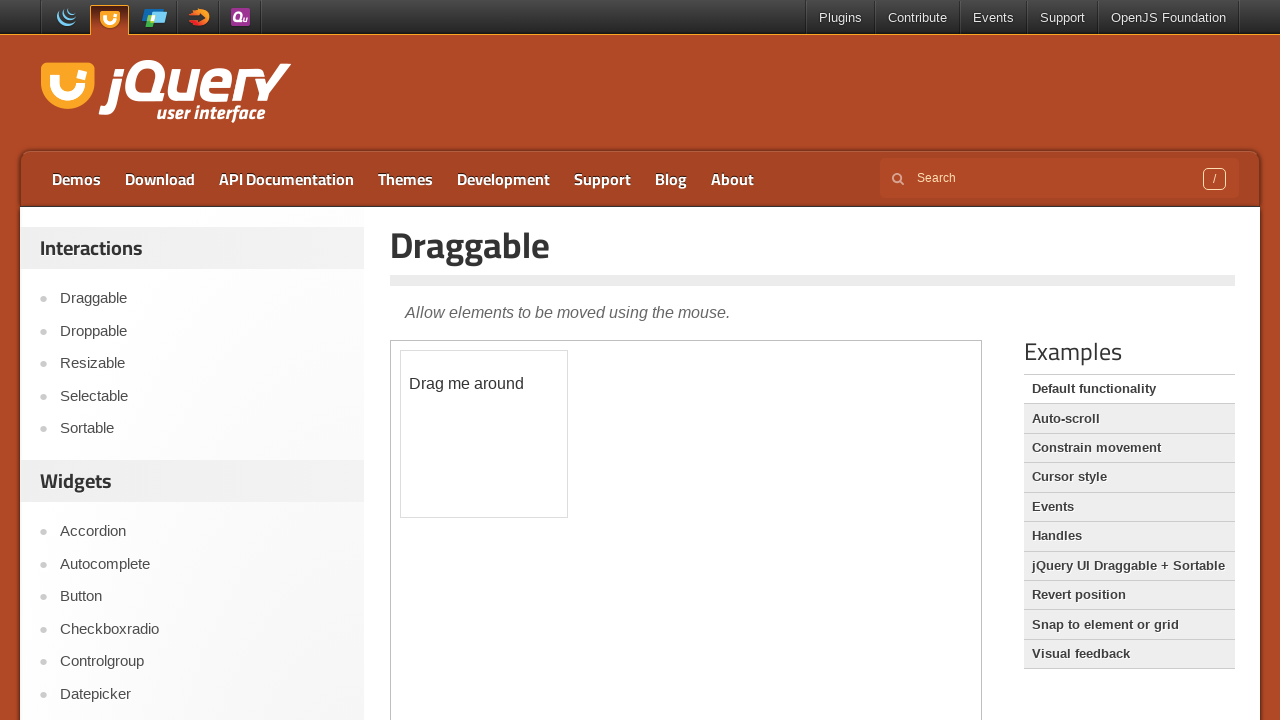

Located the demo iframe containing draggable element
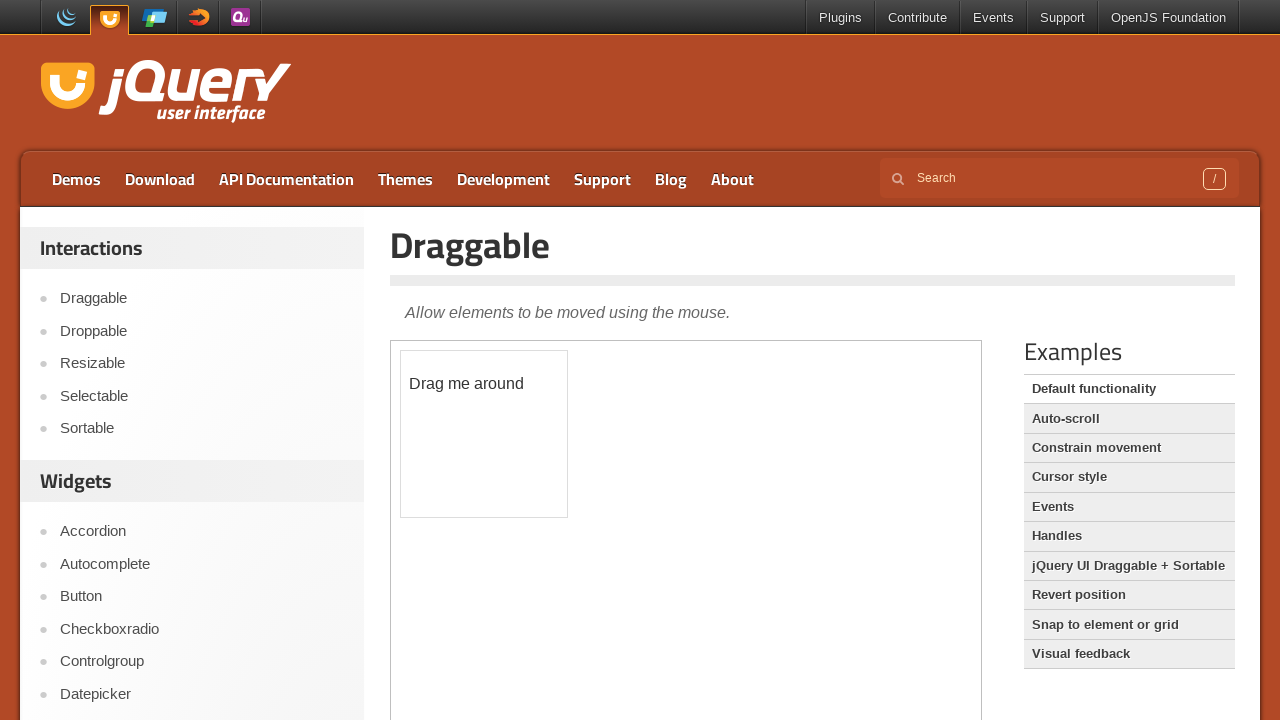

Located the draggable element with id 'draggable'
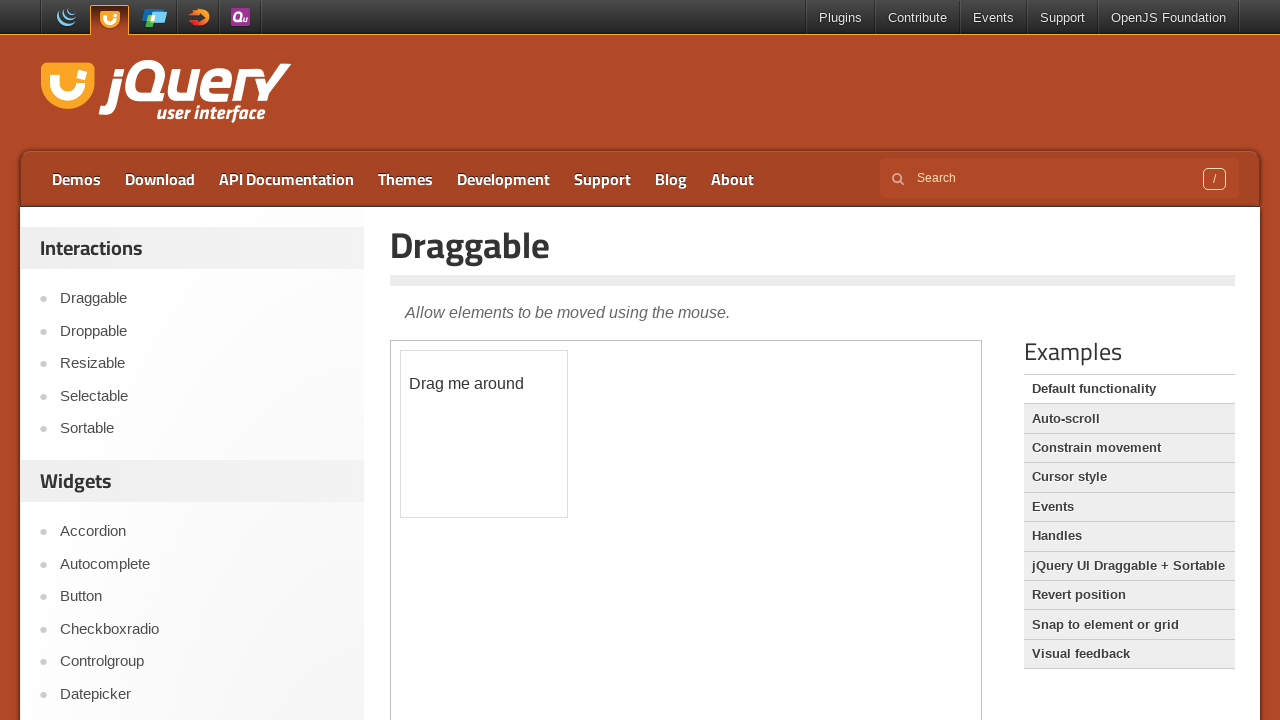

Dragged the element 100 pixels right and 75 pixels down to new position at (501, 426)
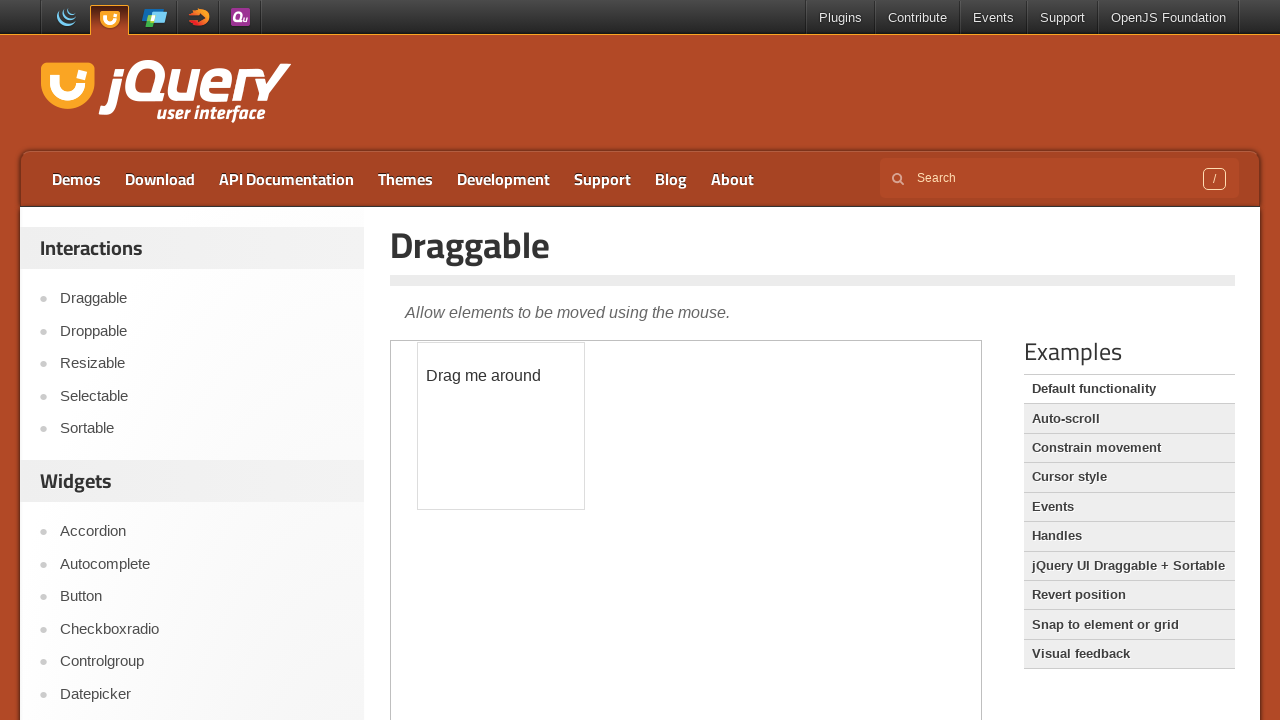

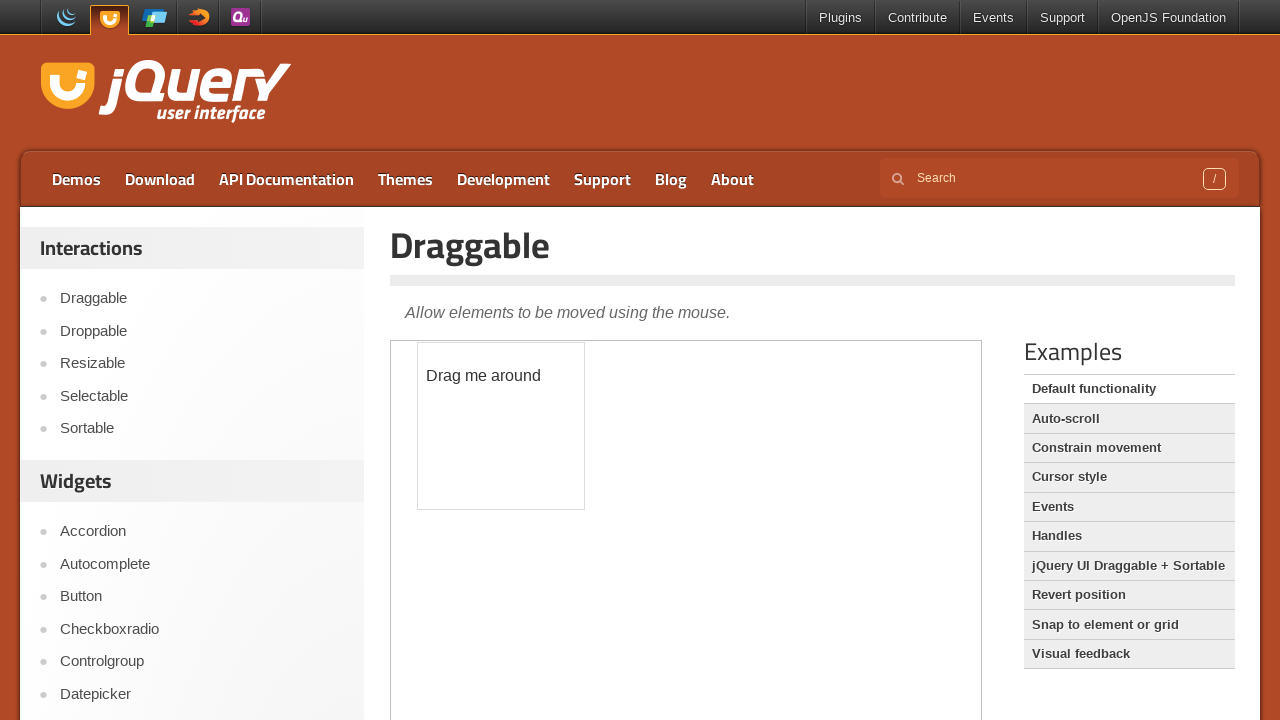